Tests JavaScript confirmation alert by clicking the confirm button, accepting the alert, and verifying the result text is displayed

Starting URL: http://practice.cydeo.com/javascript_alerts

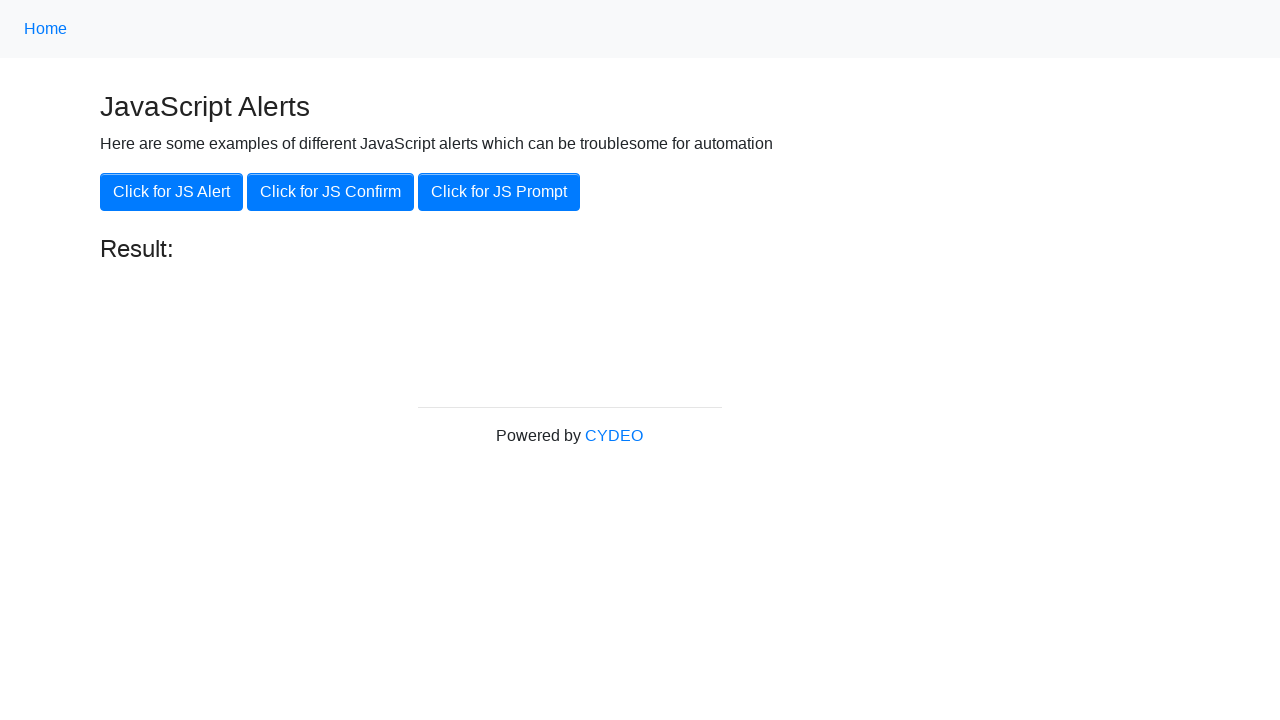

Clicked the 'Click for JS Confirm' button at (172, 192) on xpath=//button[@class='btn btn-primary']
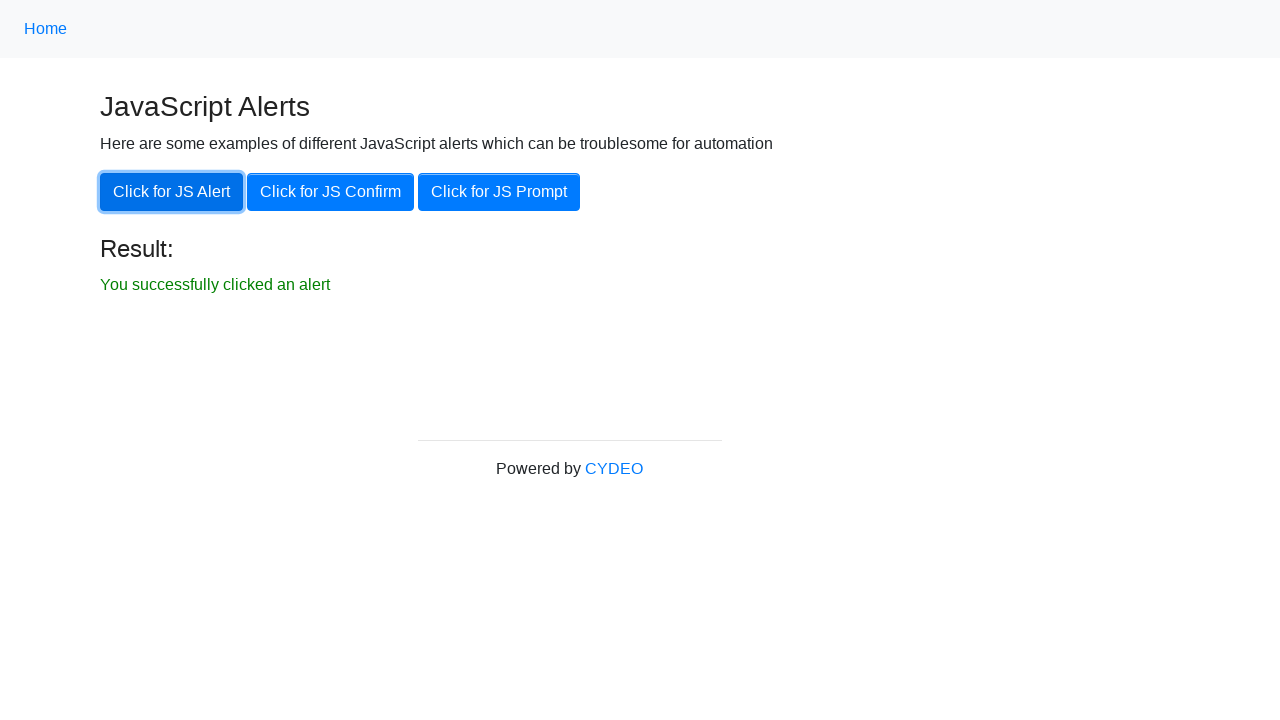

Set up dialog handler to accept confirmation alert
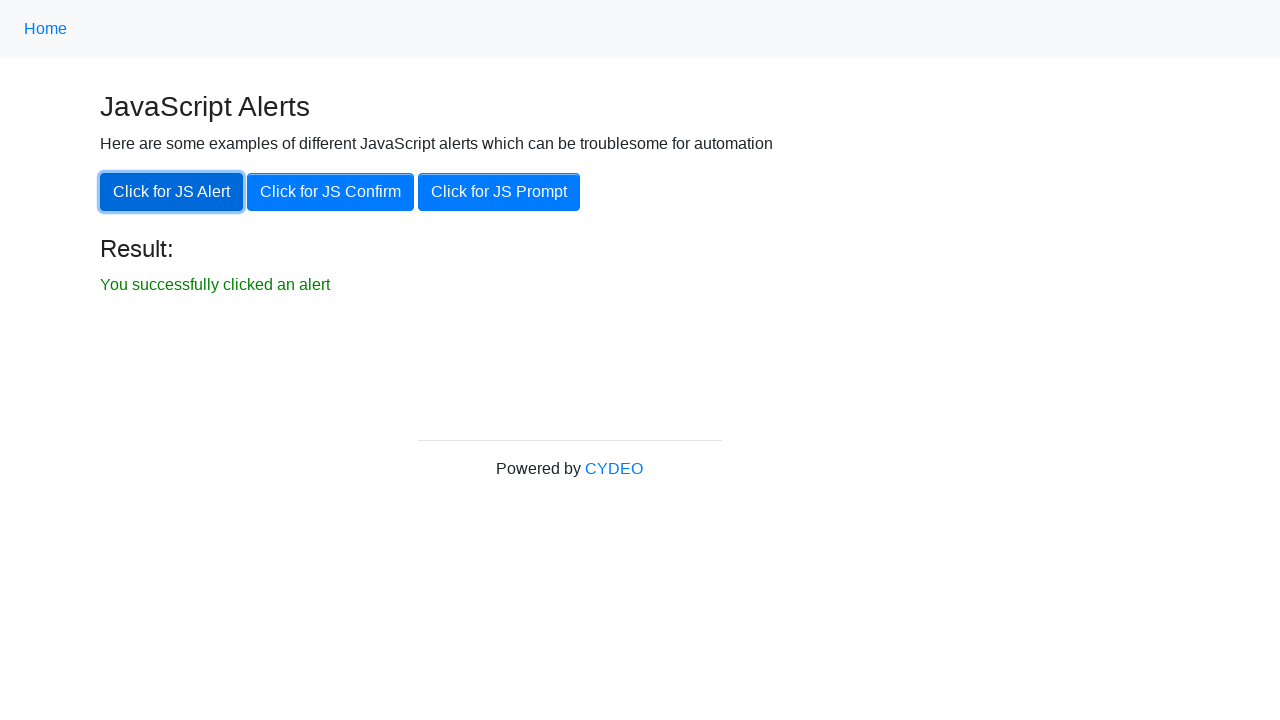

Verified result text is displayed
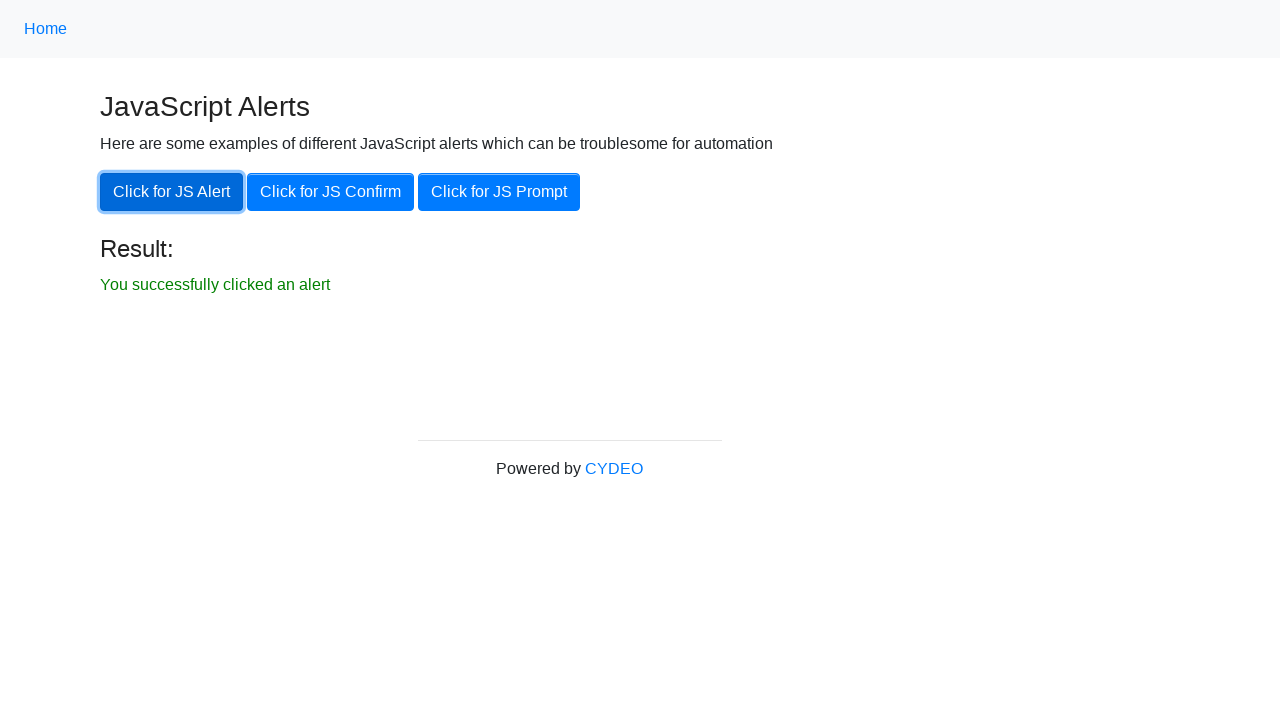

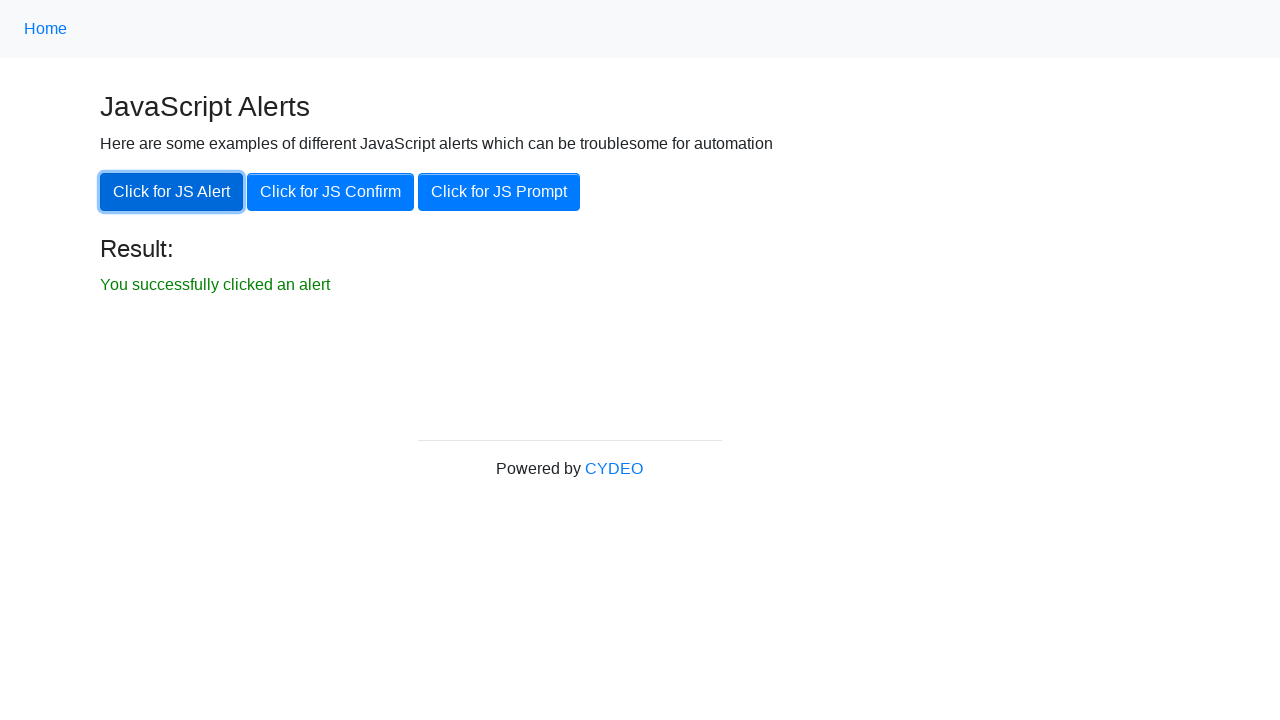